Tests a student webcam setup process by entering a webcam name in a dialog box and confirming it, then using keyboard navigation to proceed through the setup steps

Starting URL: https://live.monetanalytics.com/stu_proc/student.html#

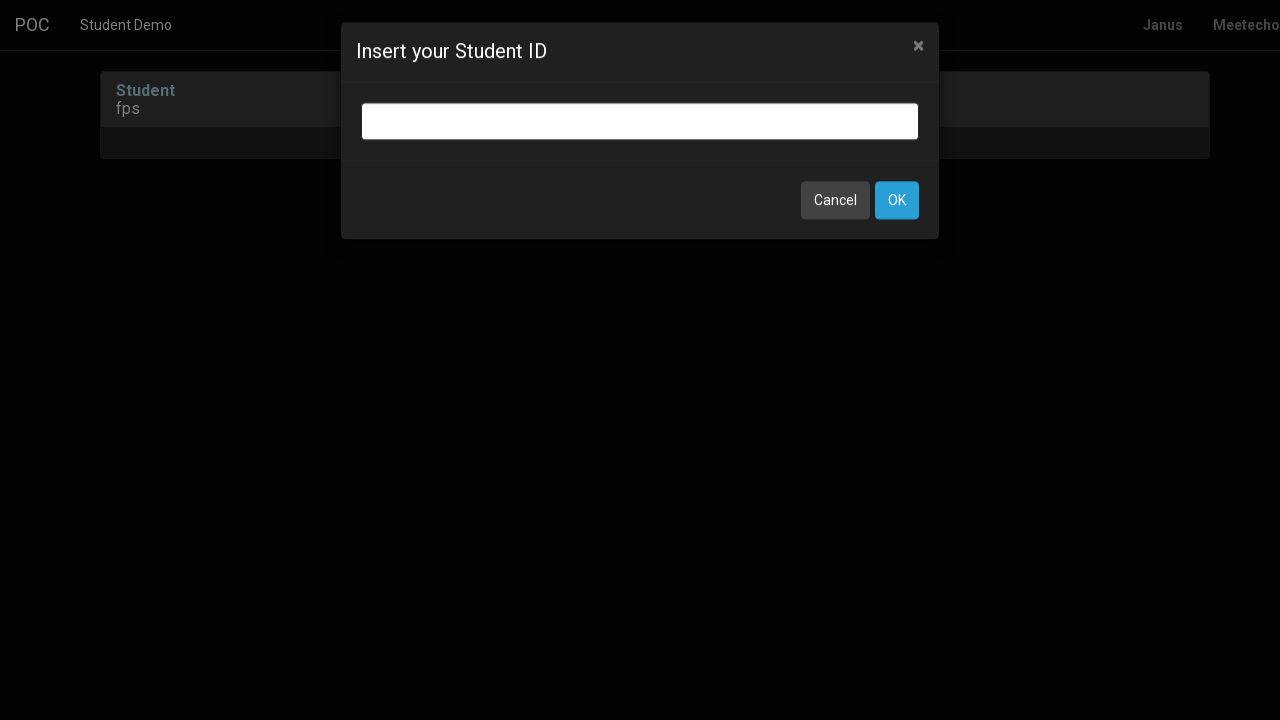

Webcam name input dialog appeared
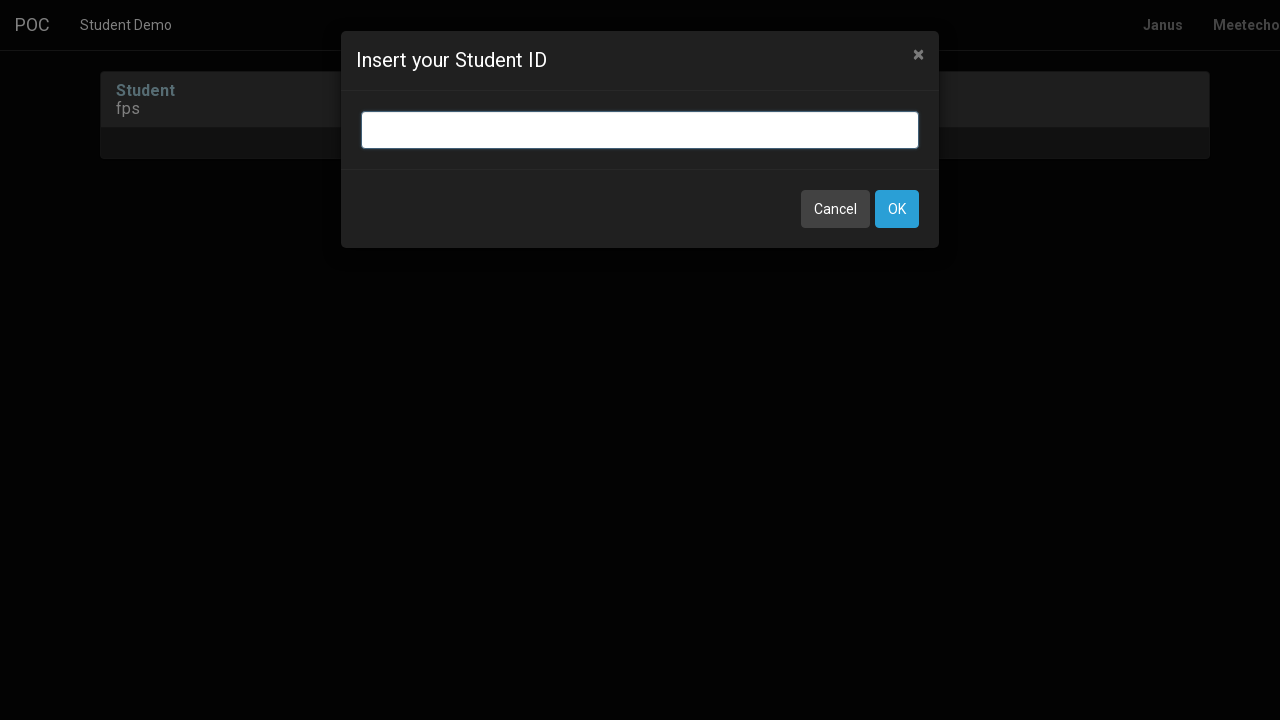

Filled webcam name field with 'Webcam1' on input.bootbox-input.bootbox-input-text.form-control
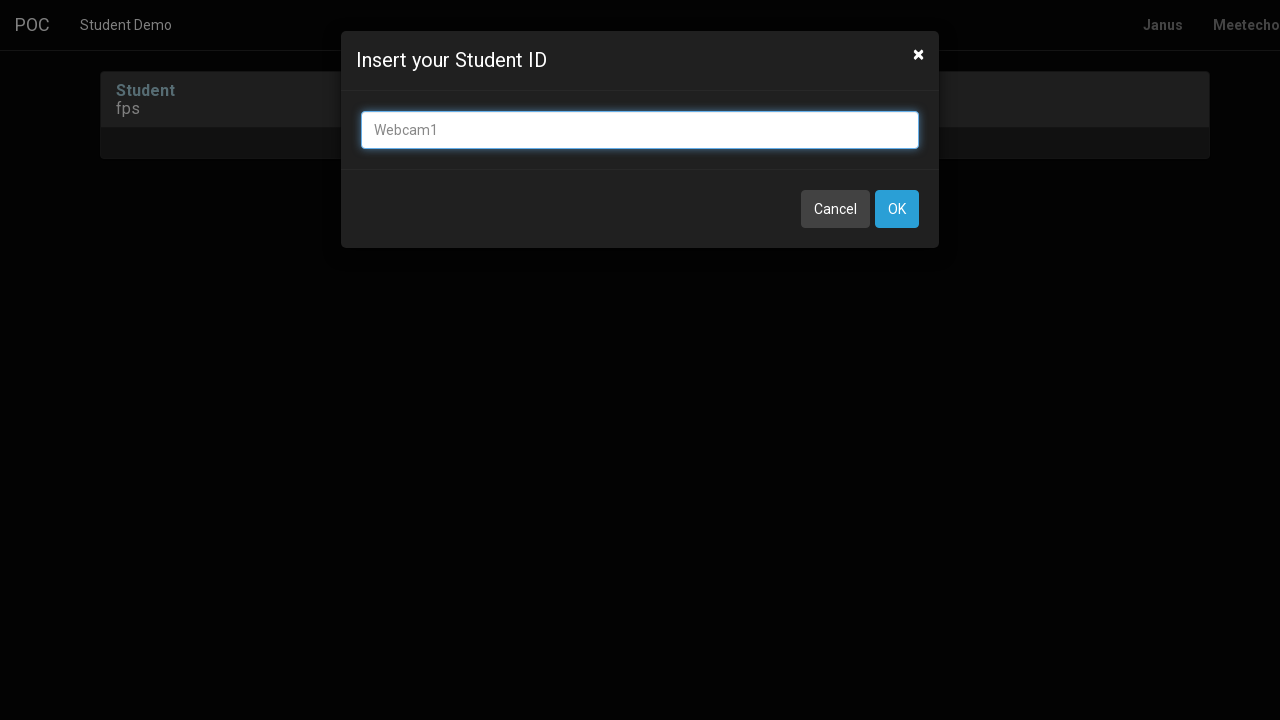

Clicked OK button to confirm webcam name at (897, 209) on button:has-text('OK')
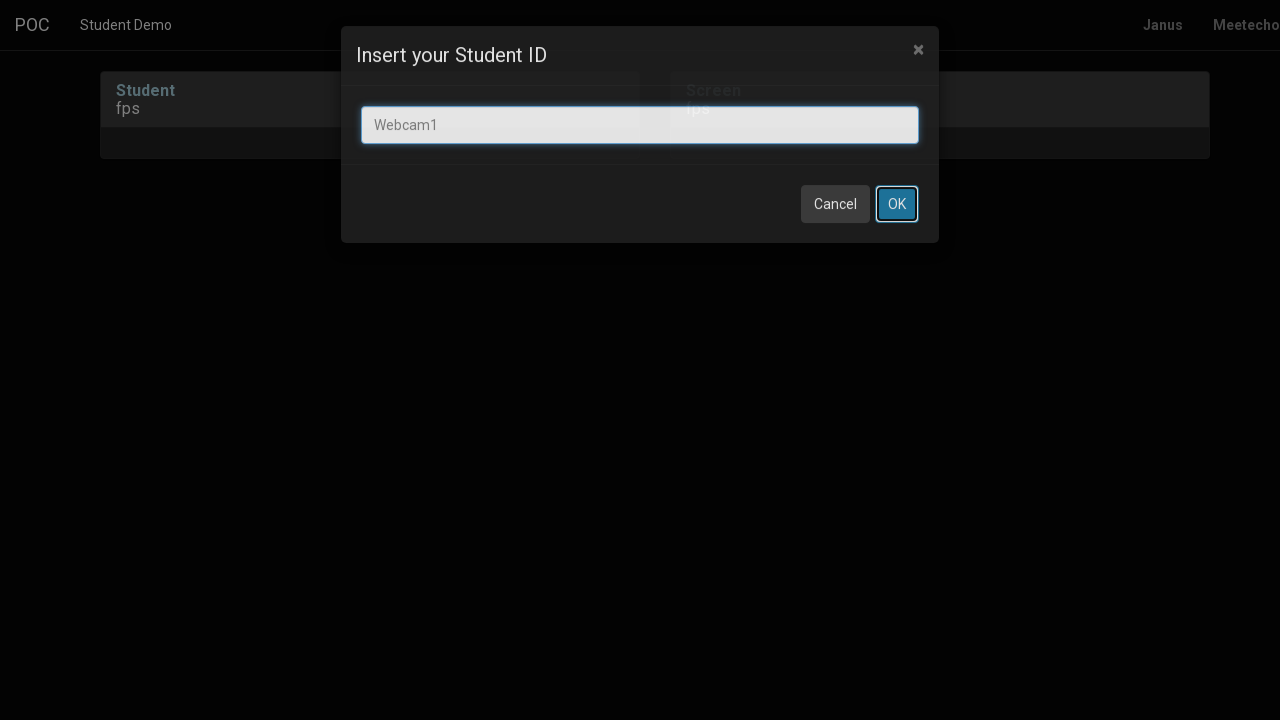

Waited 3 seconds for page to process
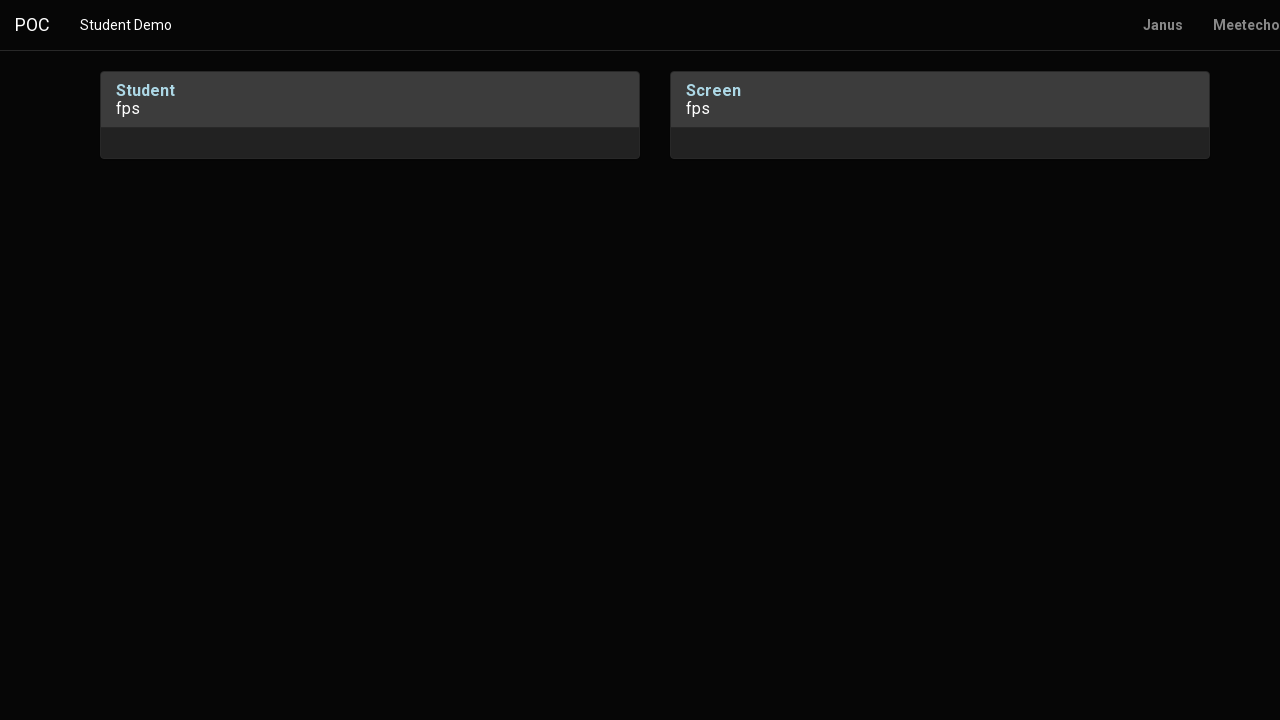

Pressed Tab to navigate in first dialog
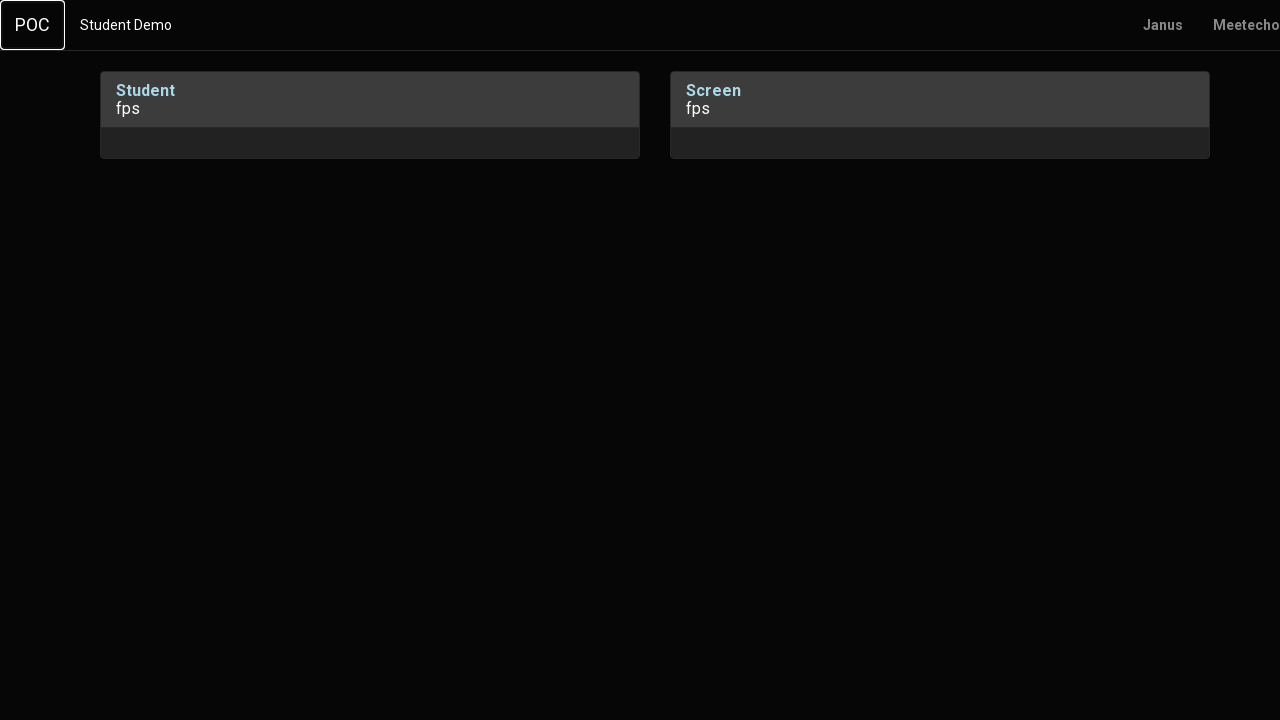

Pressed Enter to confirm first dialog
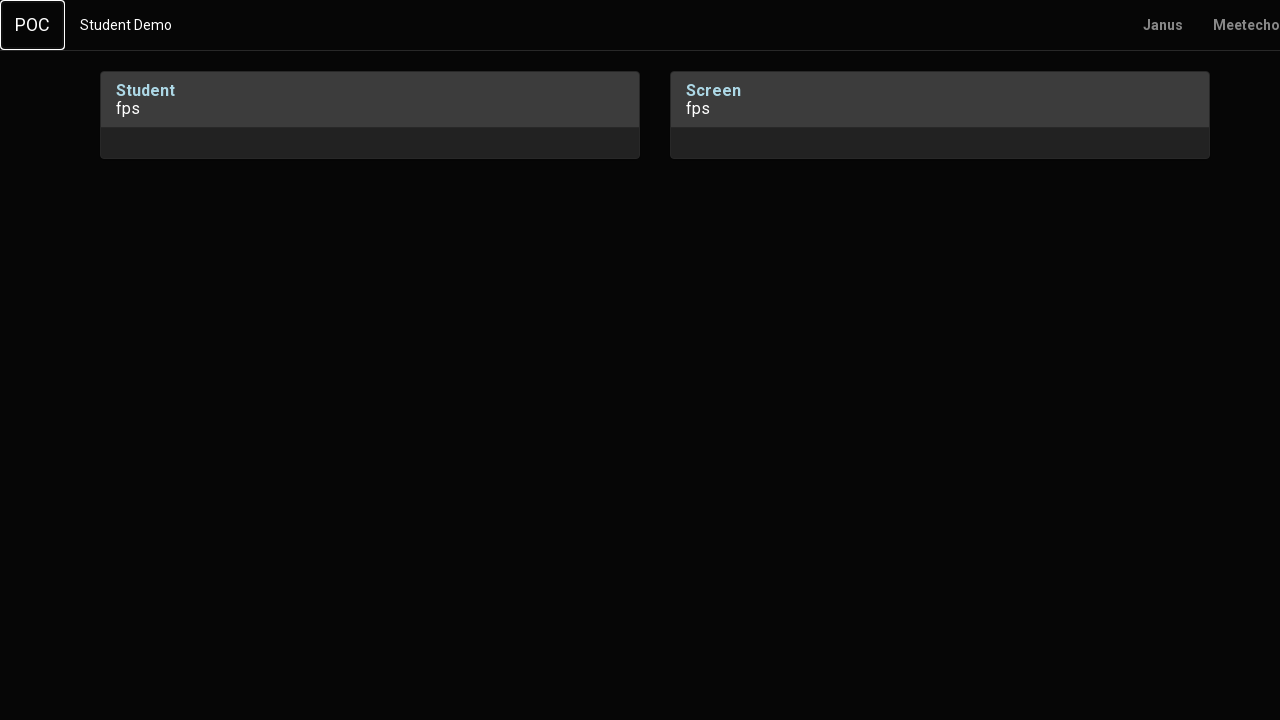

Waited 1 second before navigating second dialog
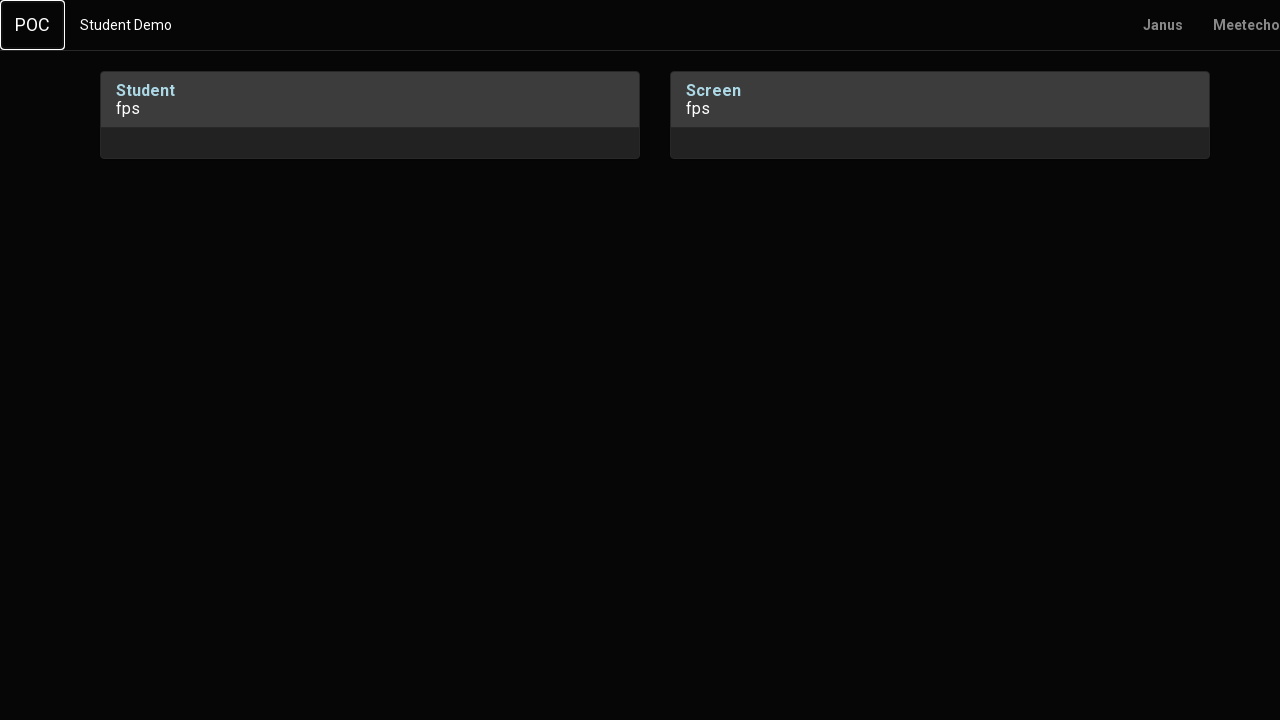

Pressed Tab first time in second dialog
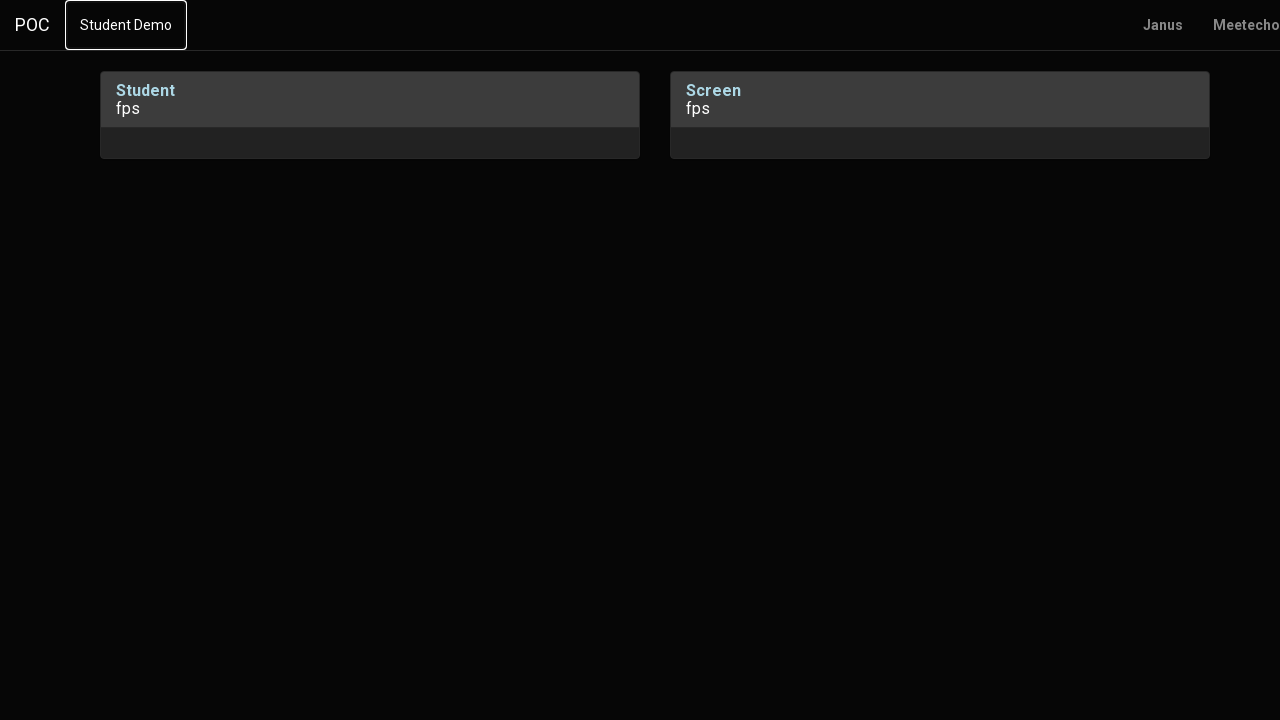

Pressed Tab second time in second dialog
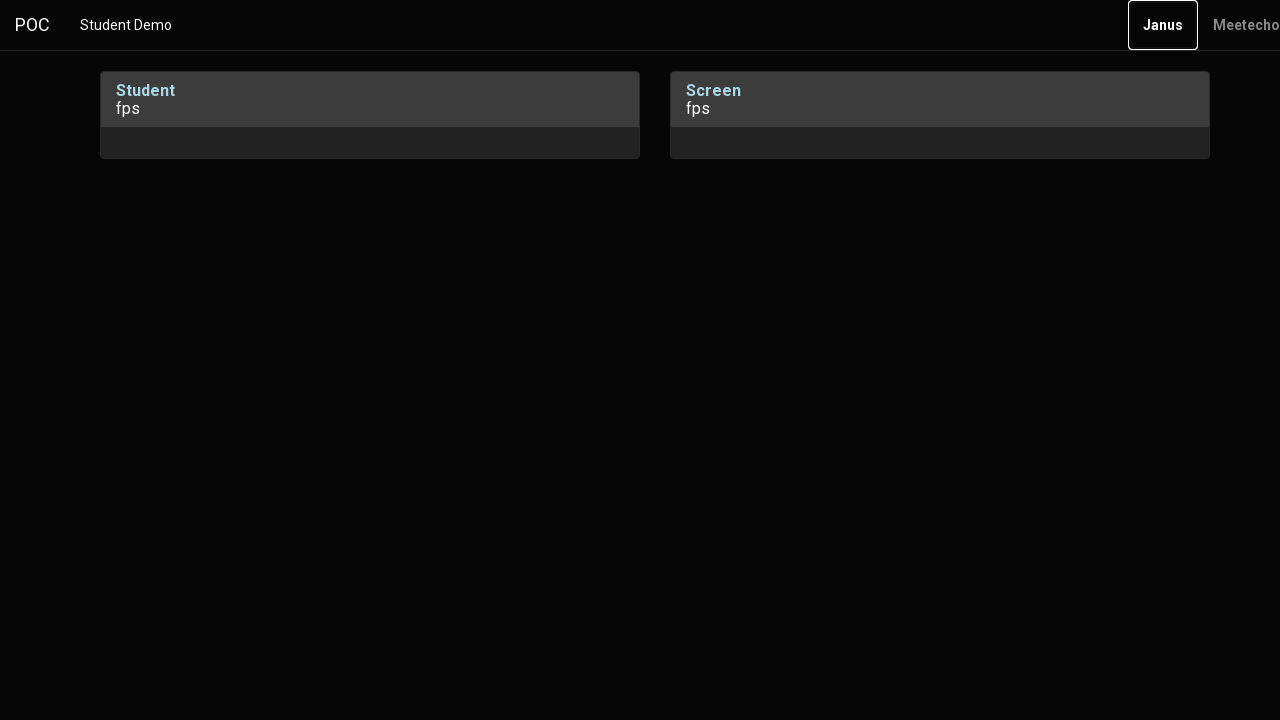

Pressed Enter to confirm second dialog
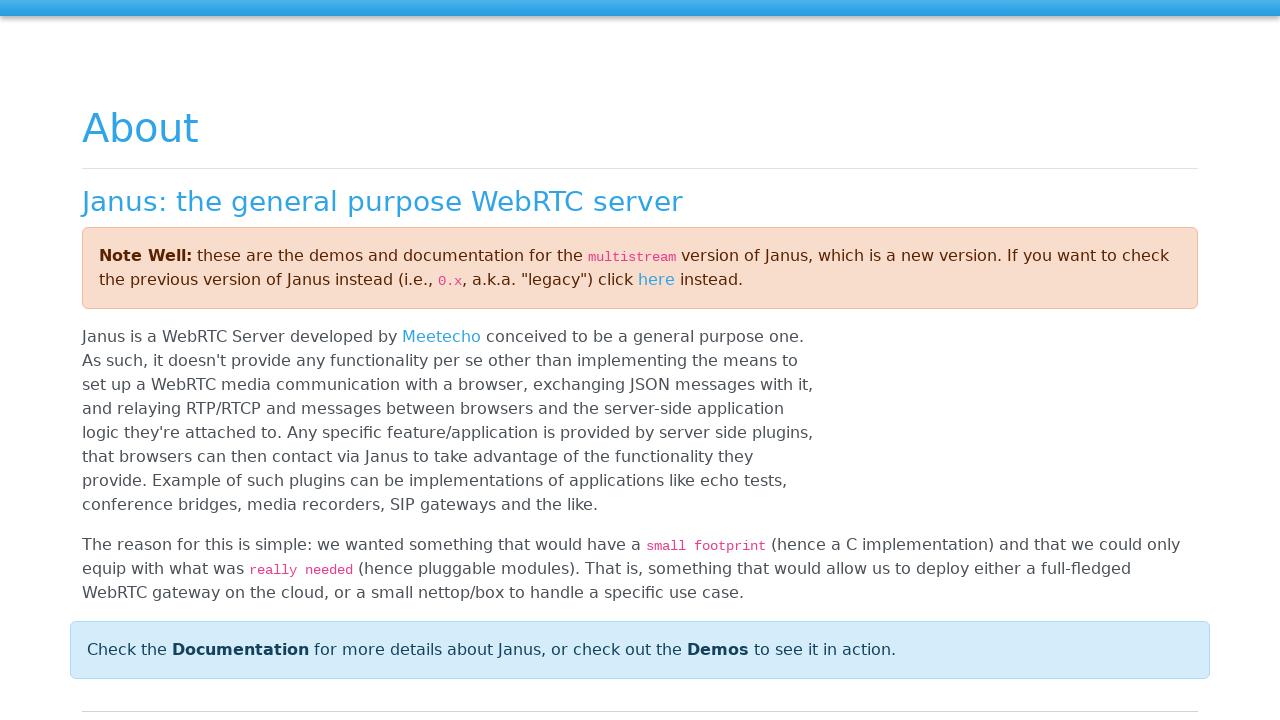

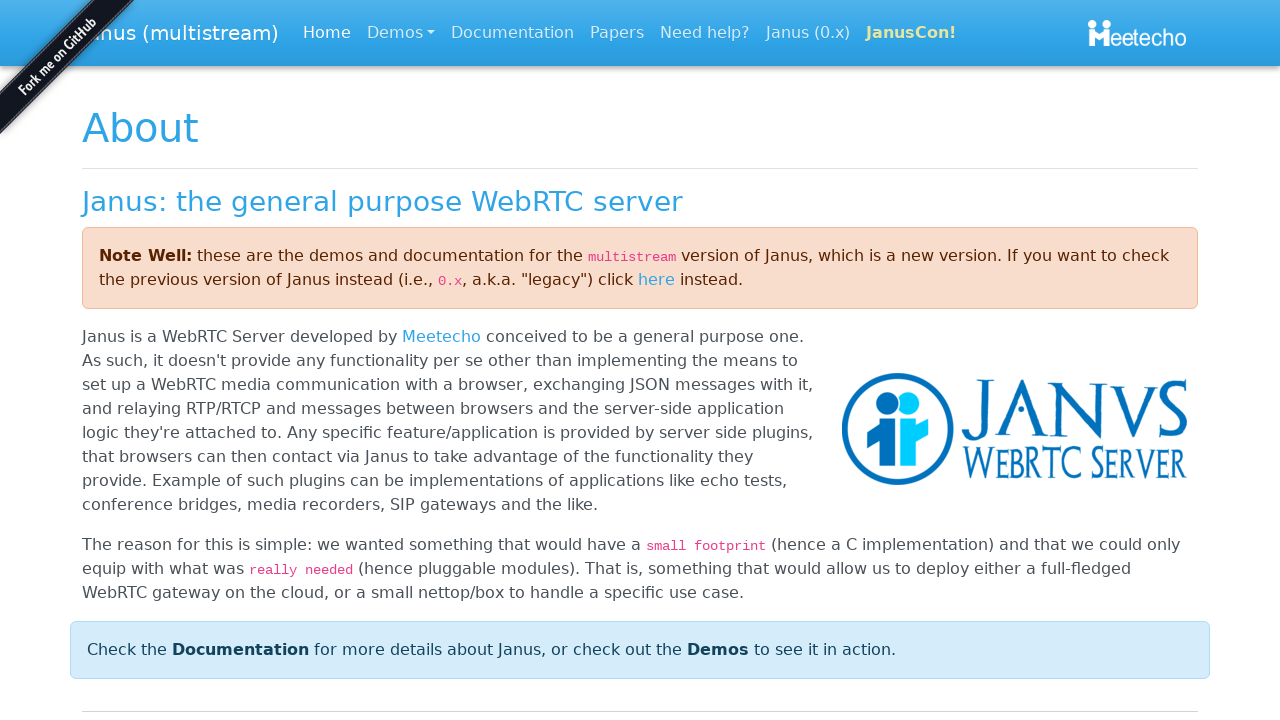